Navigates to testotomasyonu.com and verifies that the page loads successfully by checking the current URL

Starting URL: https://www.testotomasyonu.com/

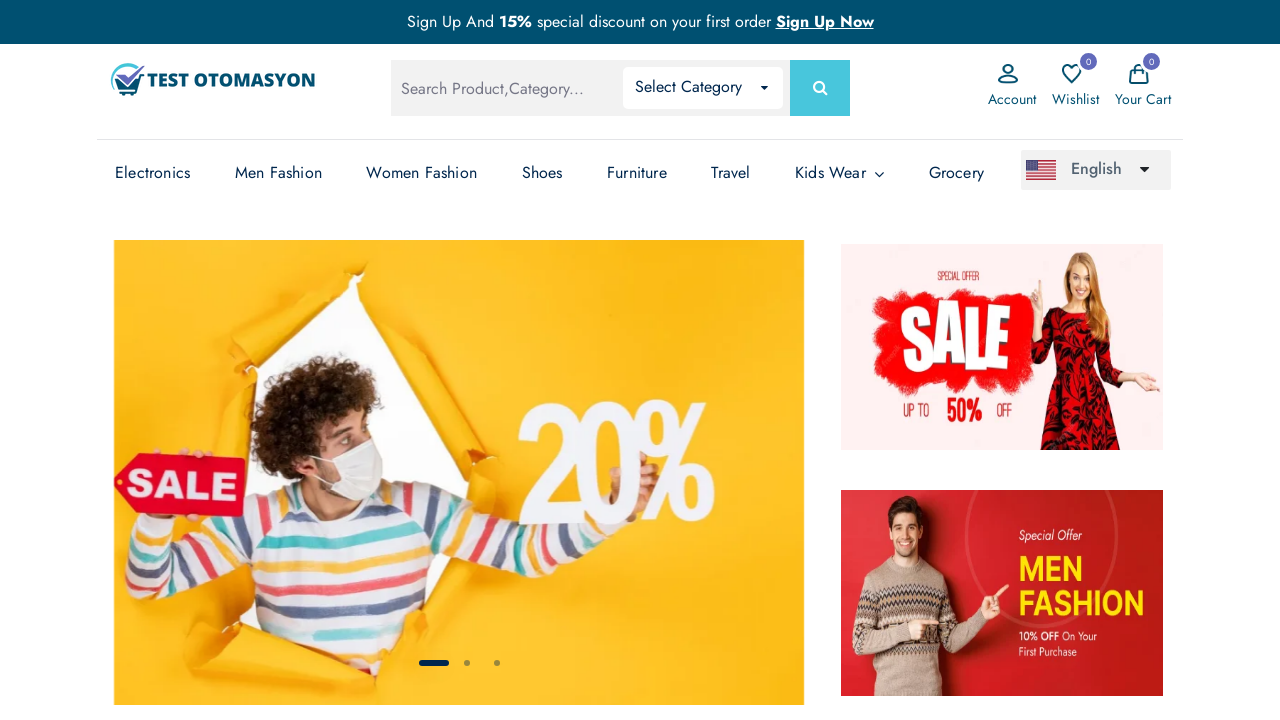

Retrieved current page URL
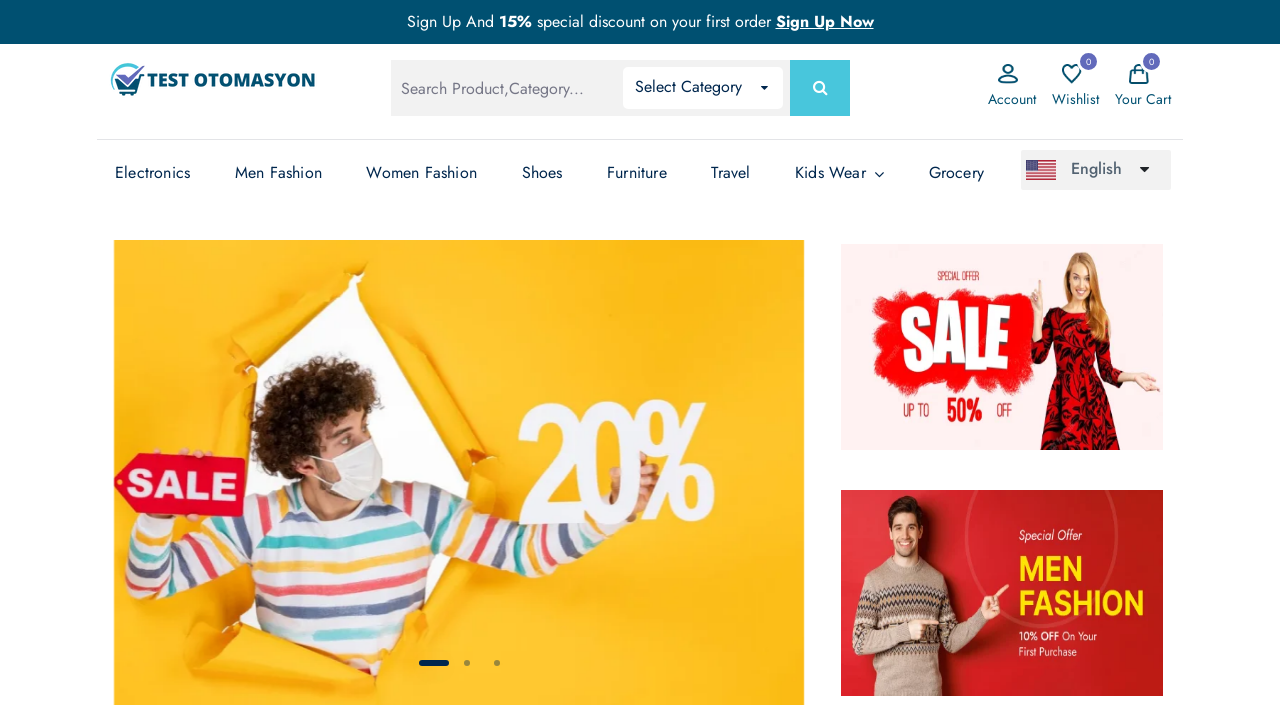

Set expected URL for verification
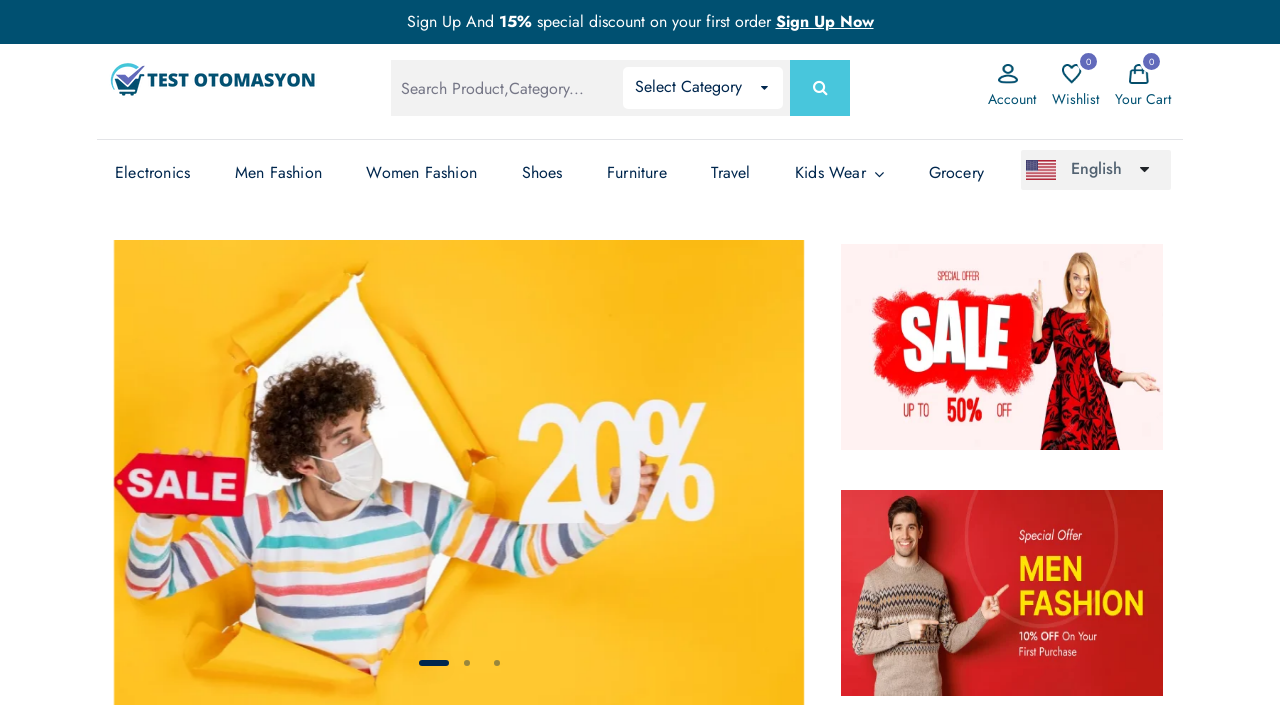

Verified page loaded successfully - current URL: https://www.testotomasyonu.com/
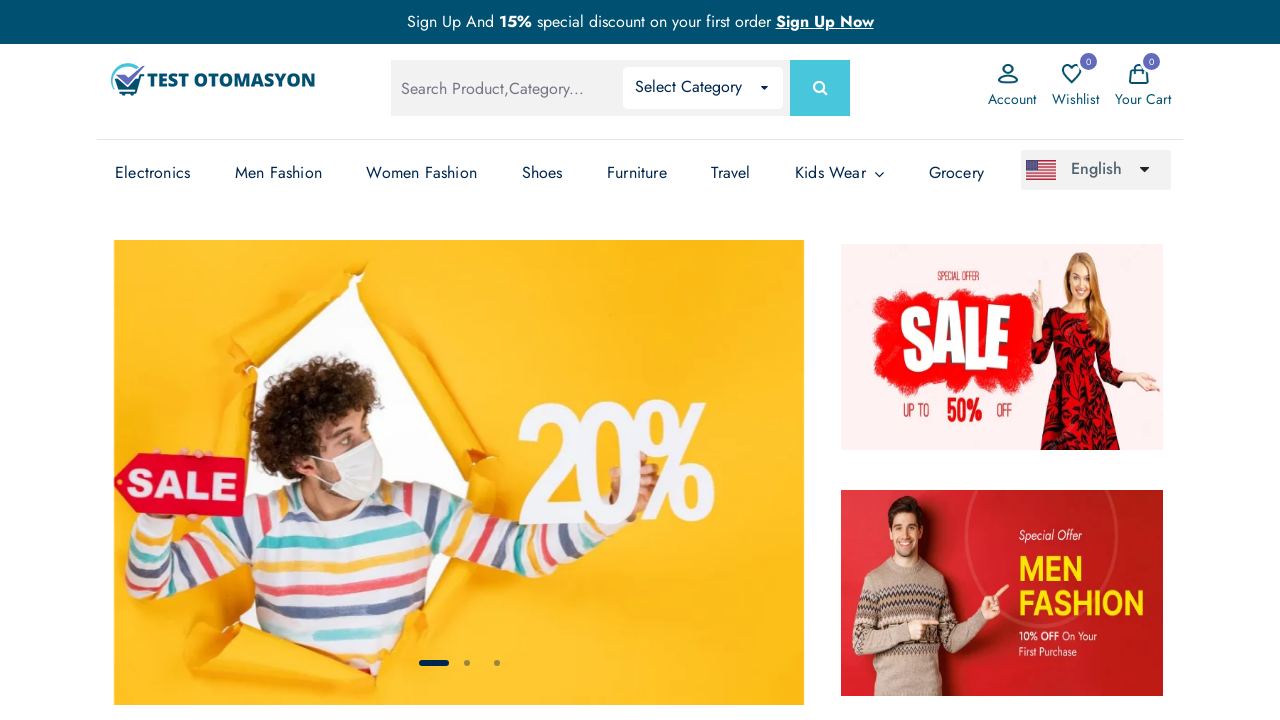

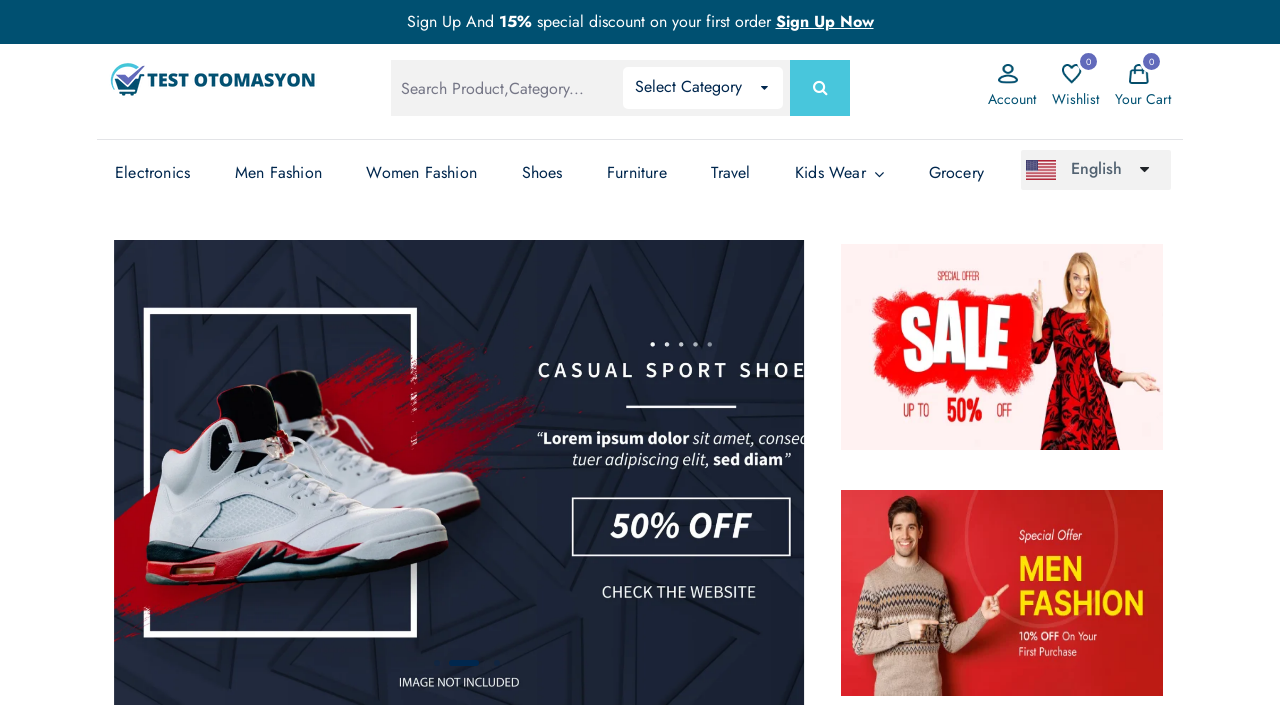